Tests the text box form validation by filling all fields with an invalid email format and verifying the result box is not displayed after submission.

Starting URL: https://demoqa.com/elements

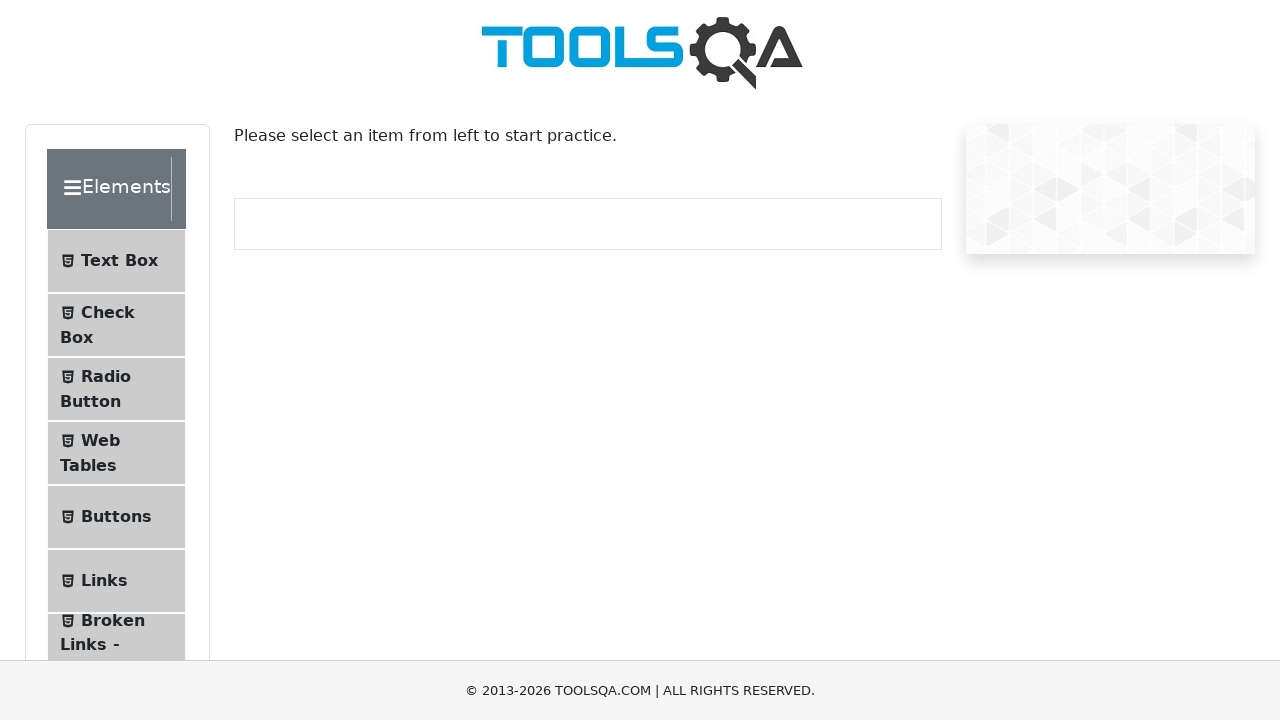

Clicked Text Box menu item to navigate to text box form at (116, 261) on #item-0
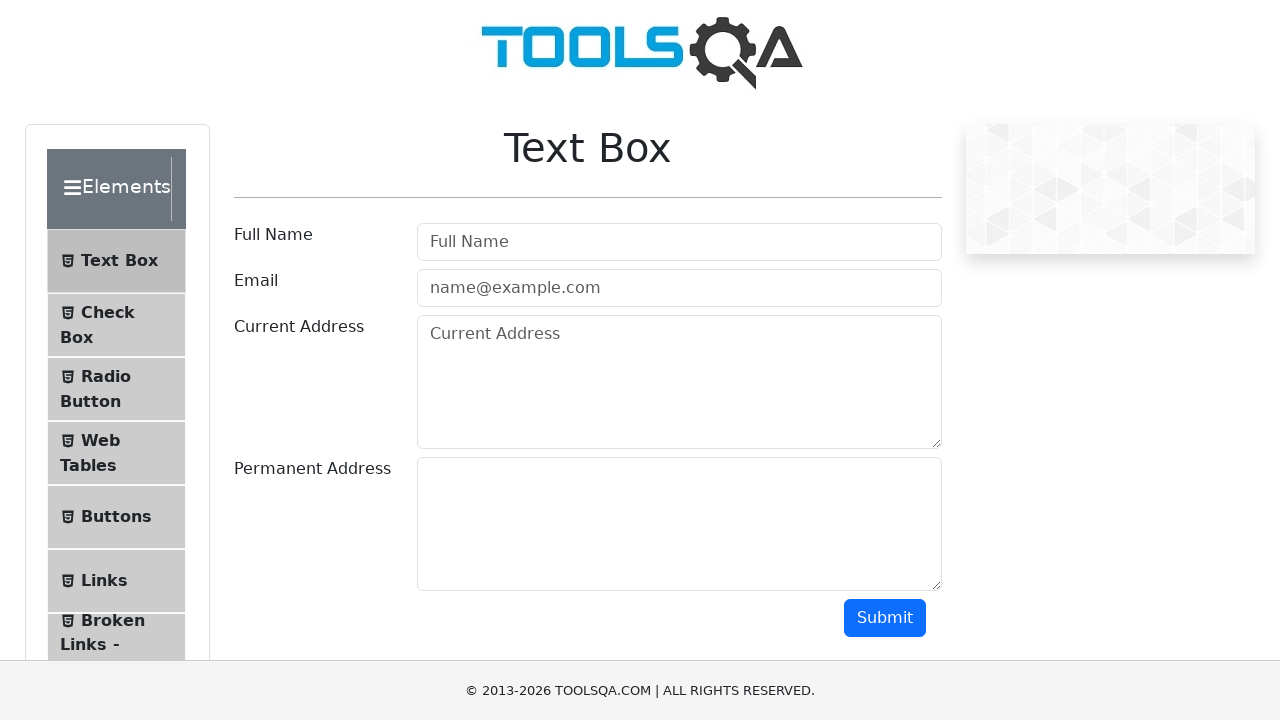

Generated random invalid email test value 'vBn3hYt9'
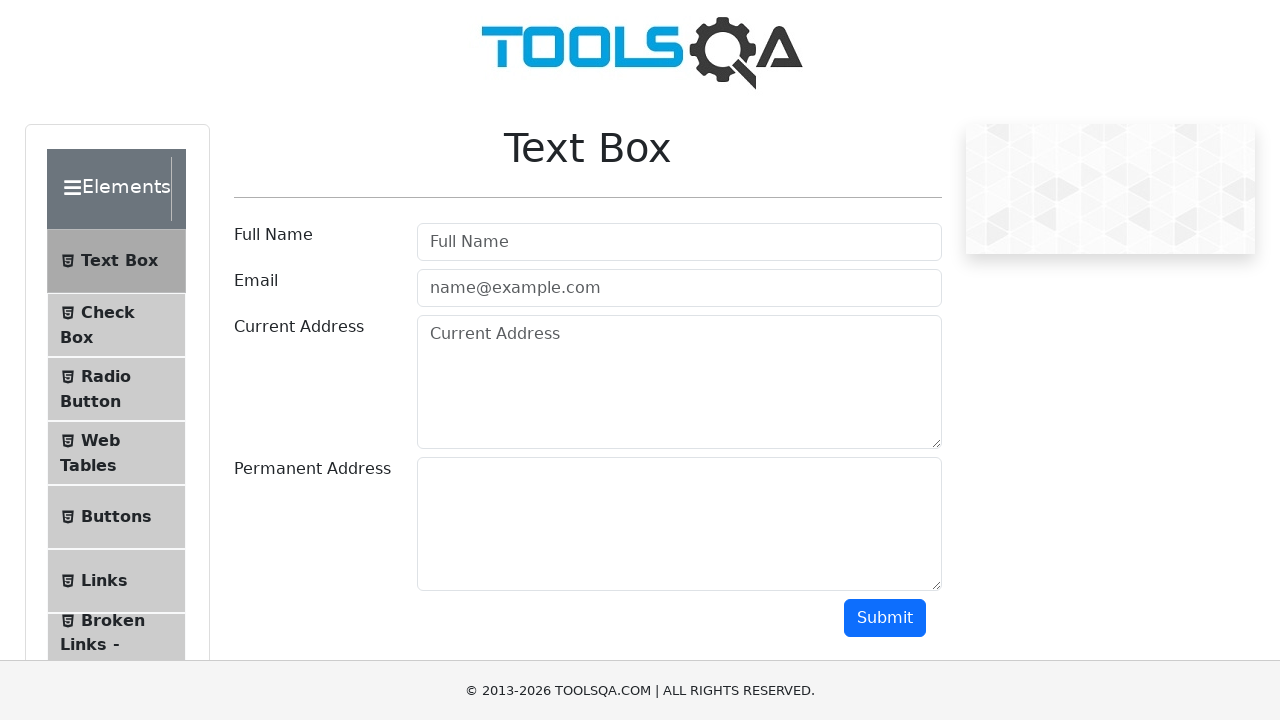

Located all form input fields with class 'form-control'
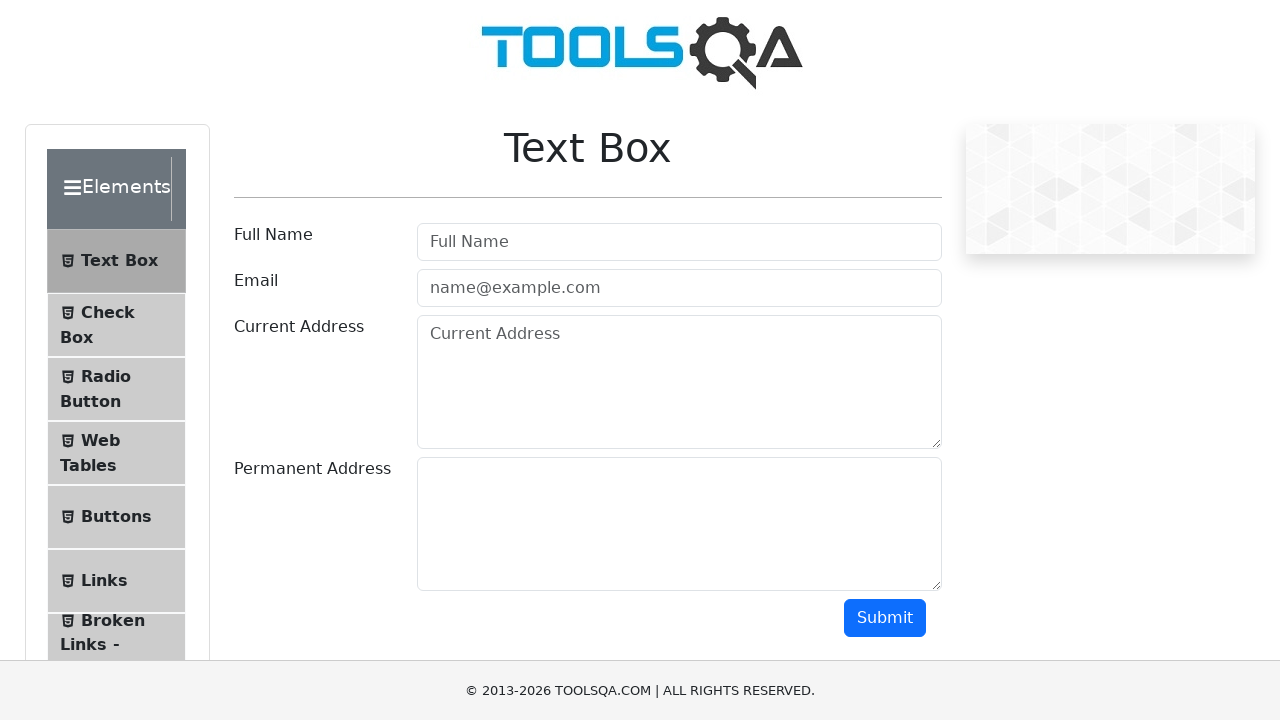

Found 4 form input fields to fill
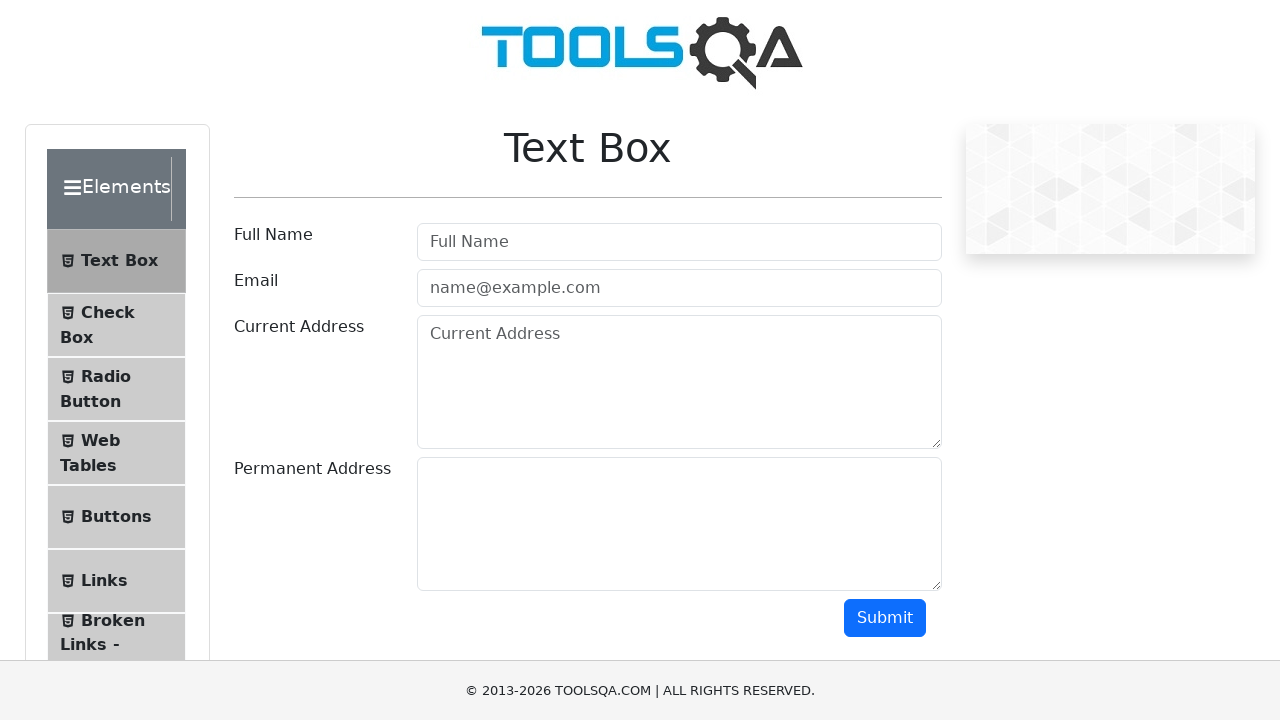

Filled form input field 1 of 4 with invalid value 'vBn3hYt9' on xpath=//*[contains(@class, 'form-control')] >> nth=0
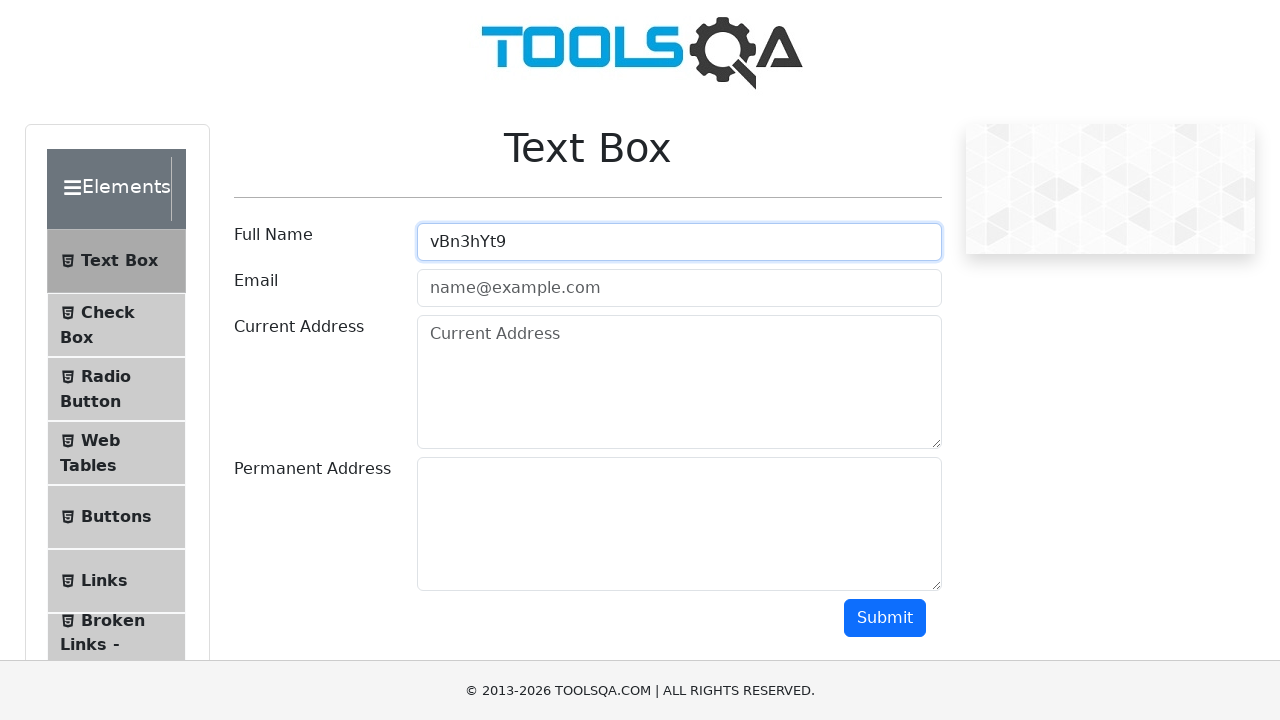

Filled form input field 2 of 4 with invalid value 'vBn3hYt9' on xpath=//*[contains(@class, 'form-control')] >> nth=1
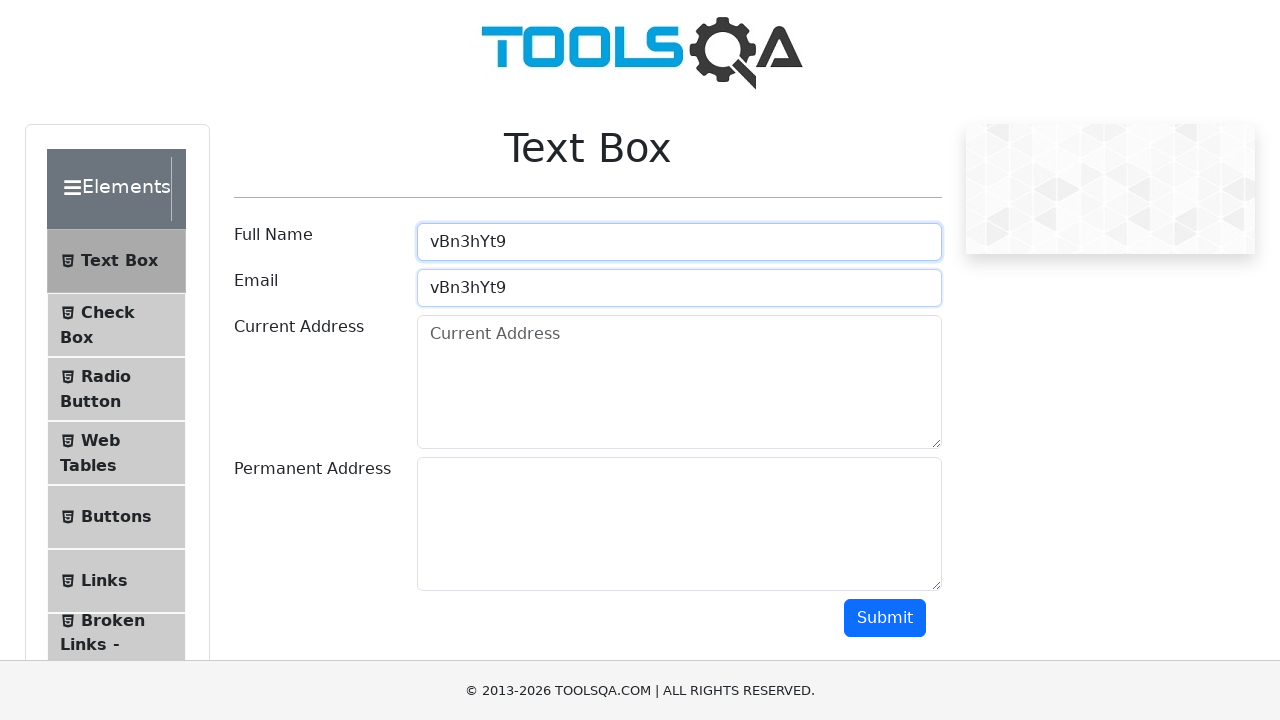

Filled form input field 3 of 4 with invalid value 'vBn3hYt9' on xpath=//*[contains(@class, 'form-control')] >> nth=2
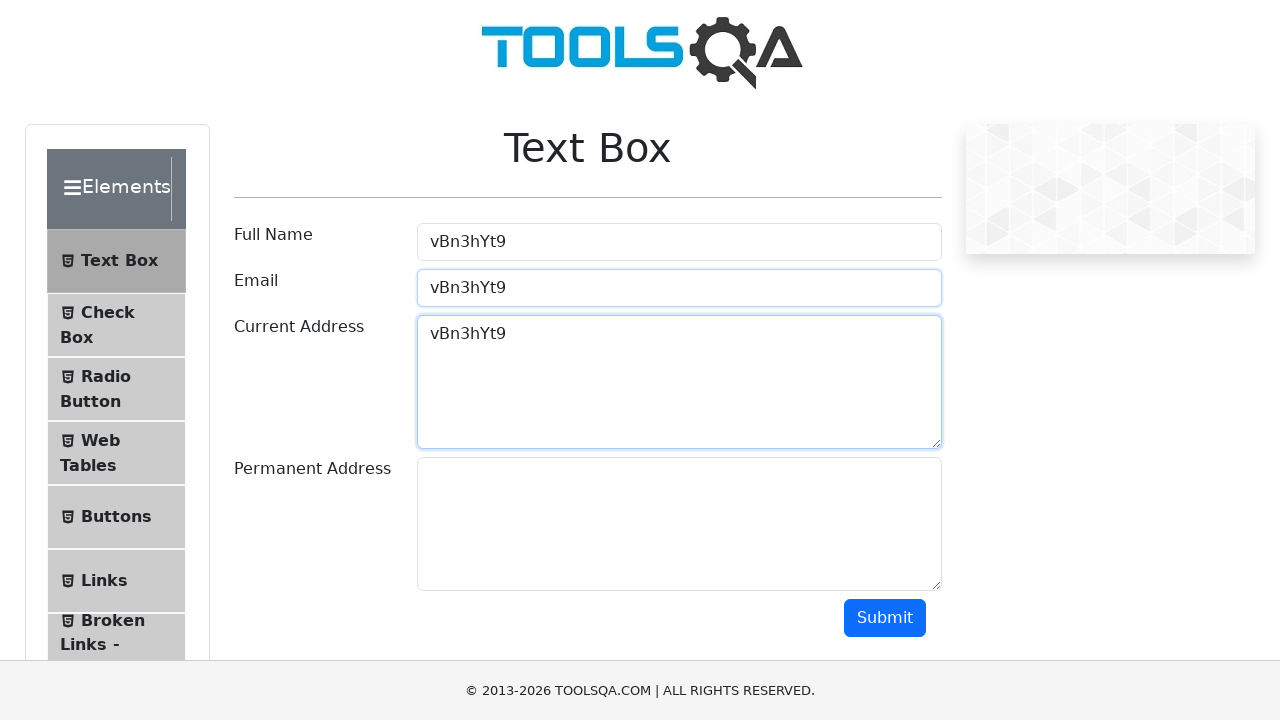

Filled form input field 4 of 4 with invalid value 'vBn3hYt9' on xpath=//*[contains(@class, 'form-control')] >> nth=3
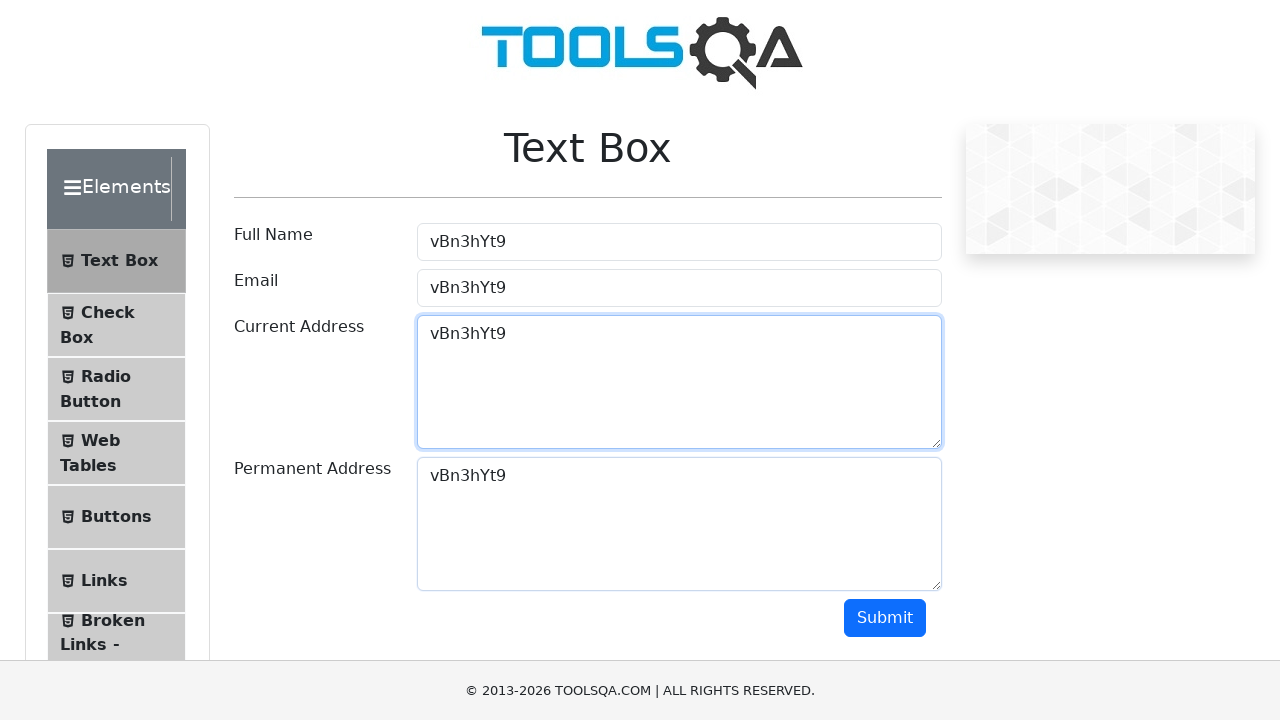

Located submit button
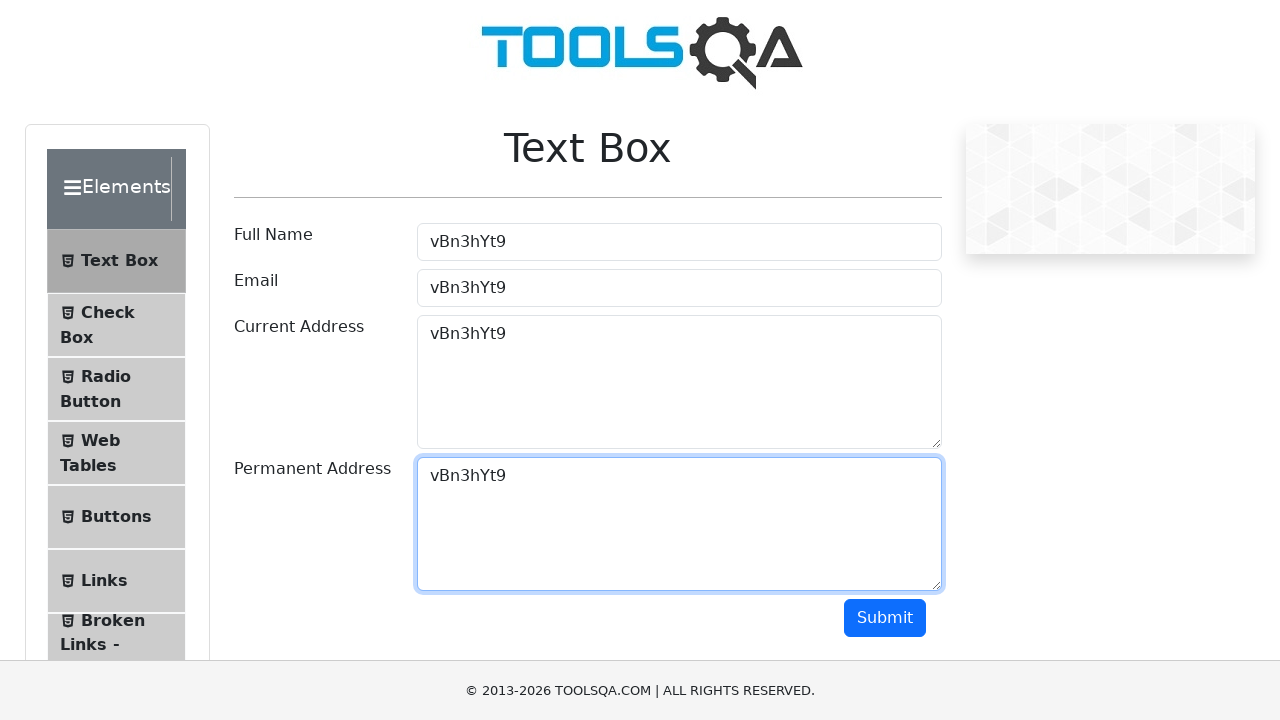

Scrolled submit button into view
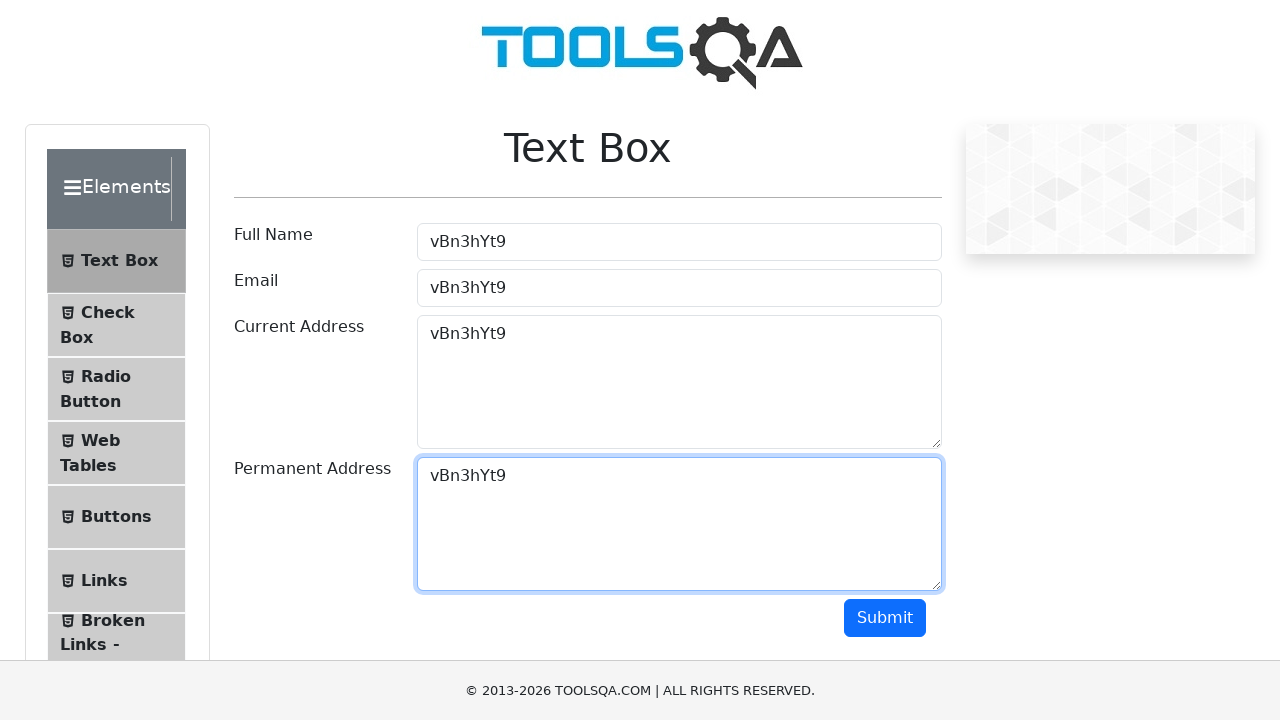

Clicked submit button to submit form with invalid email at (885, 618) on #submit
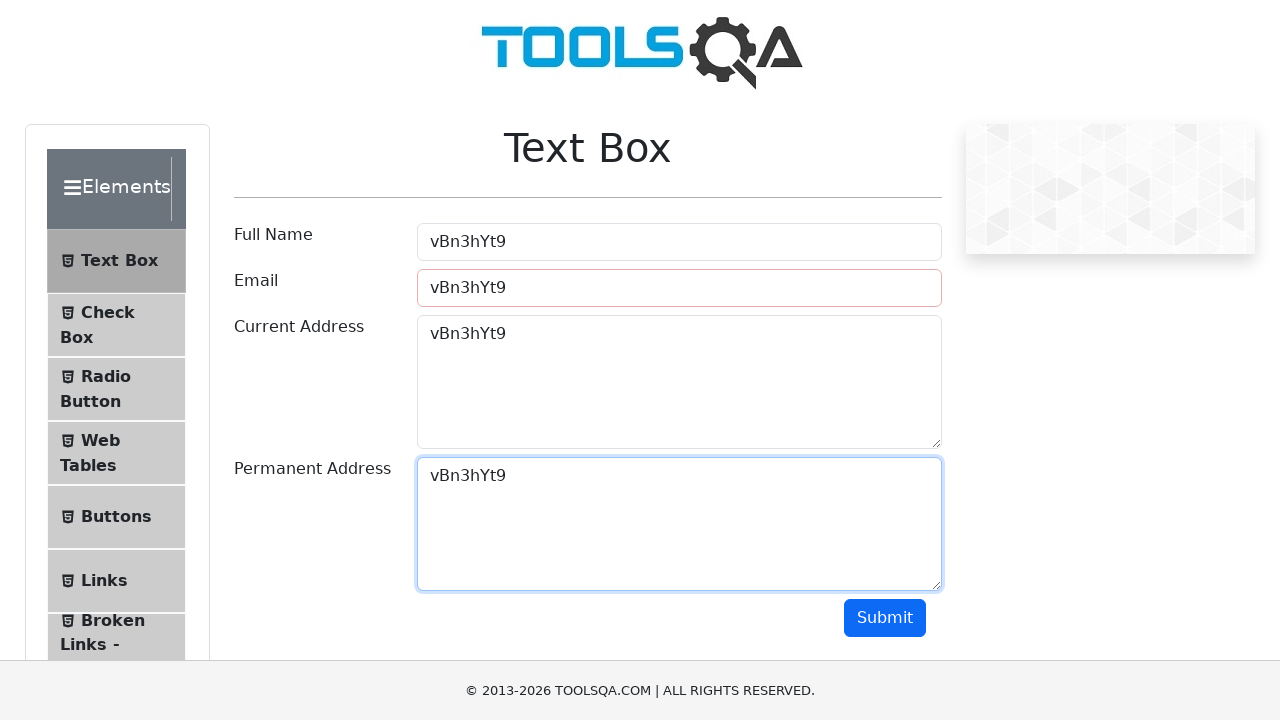

Waited 500ms for form submission to complete and any output to render
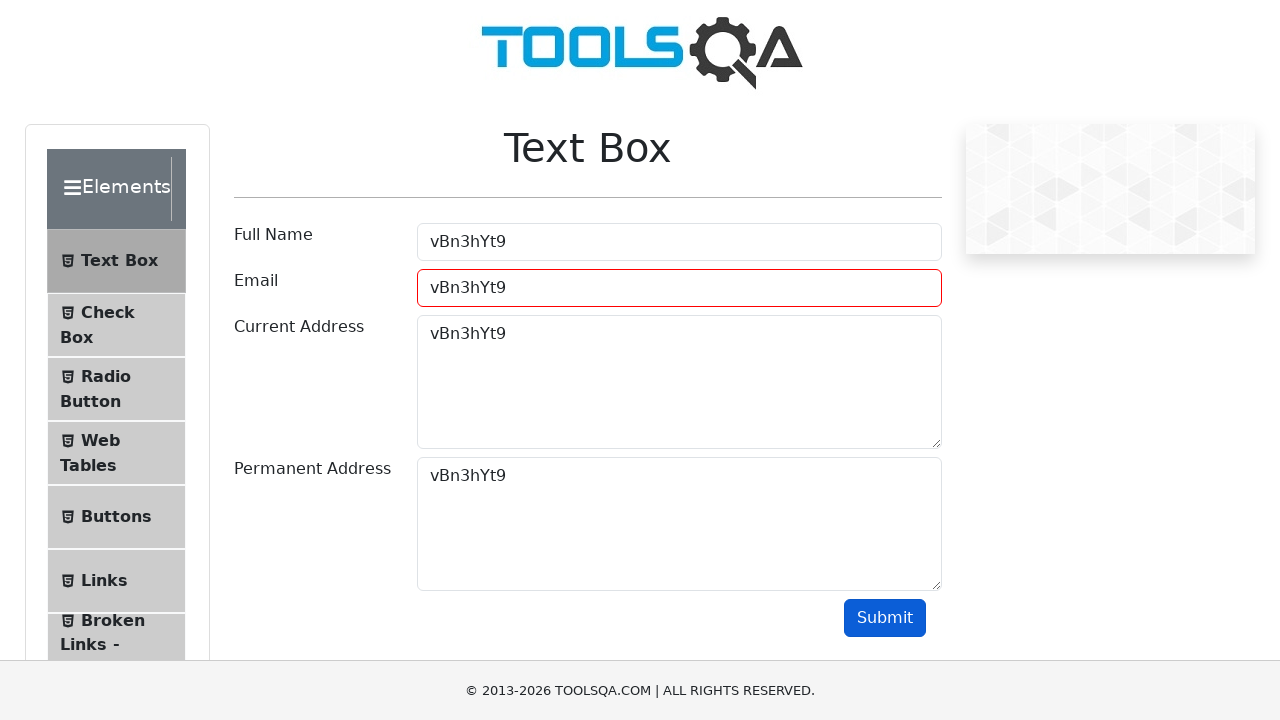

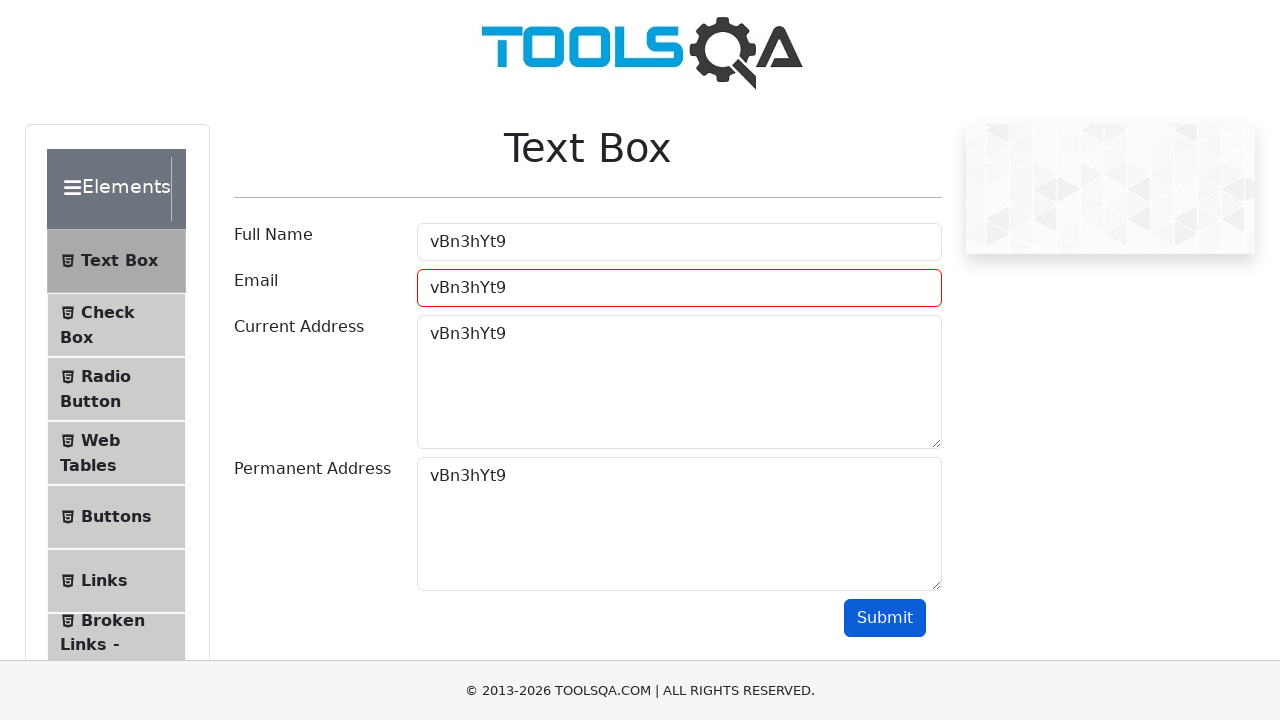